Tests the Python.org search functionality by entering "pycon" as a search query and submitting the form to verify search results are returned.

Starting URL: https://www.python.org

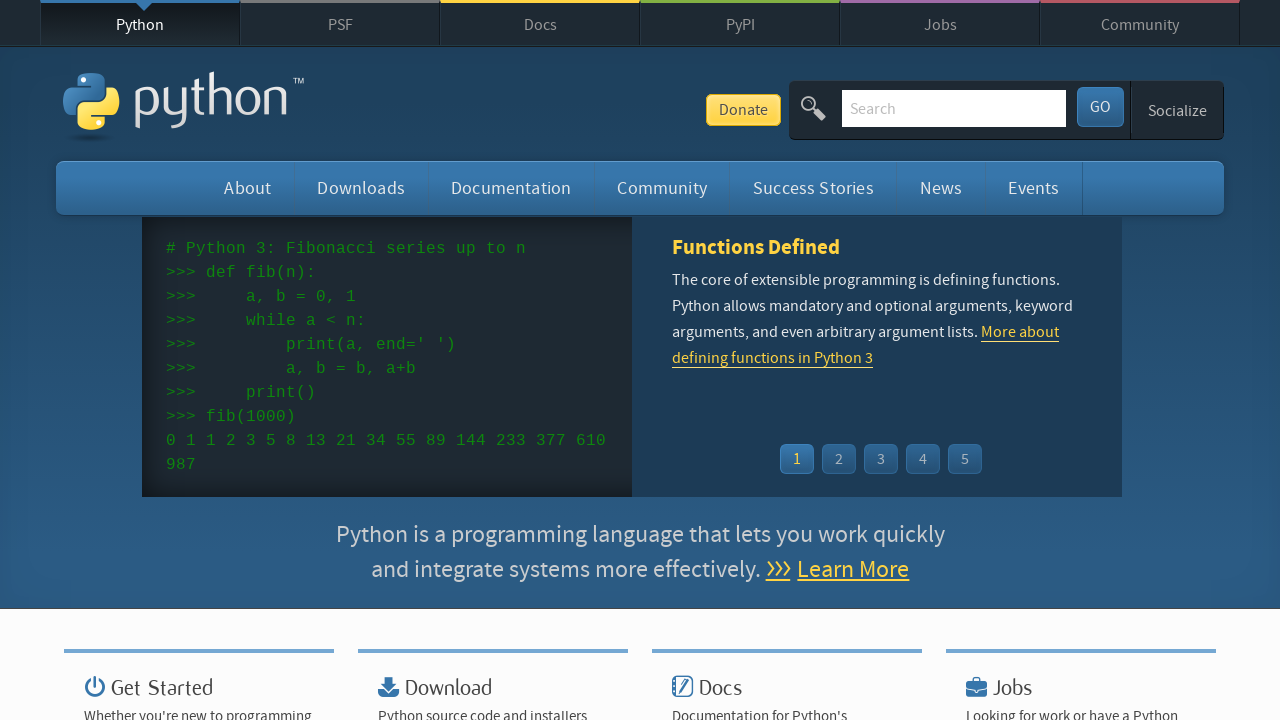

Filled search box with 'pycon' query on input[name='q']
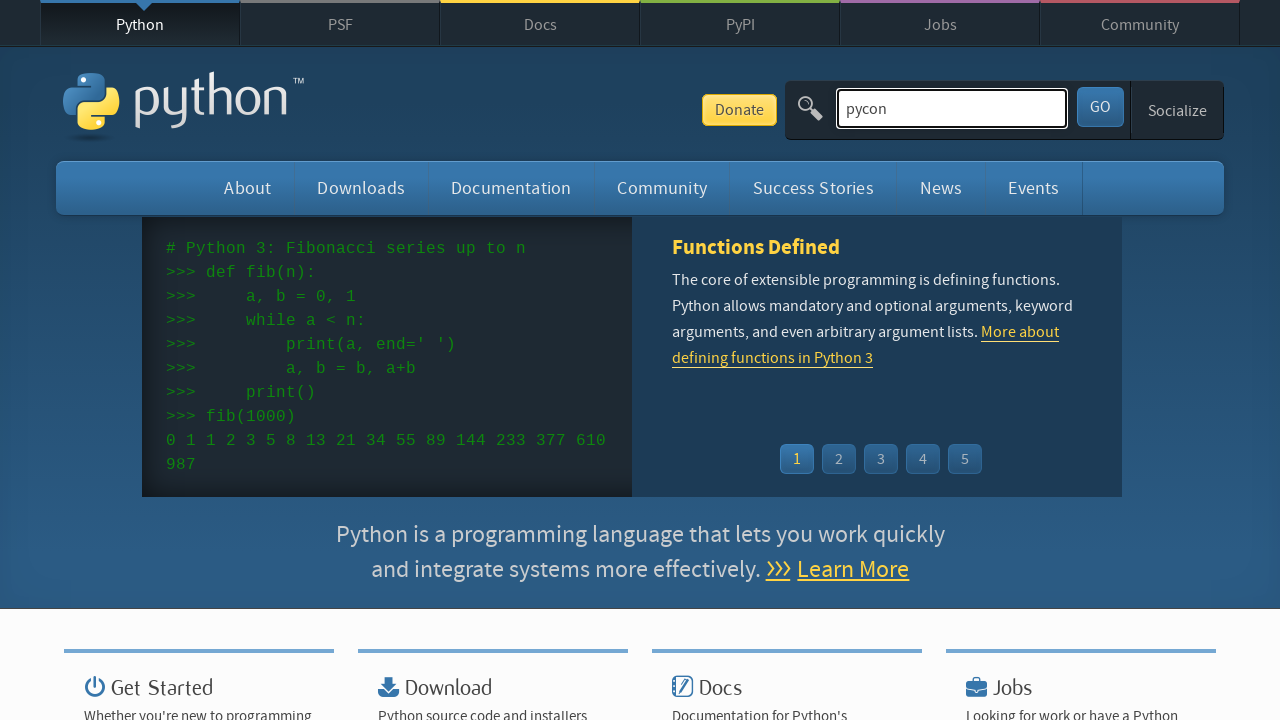

Pressed Enter to submit search form on input[name='q']
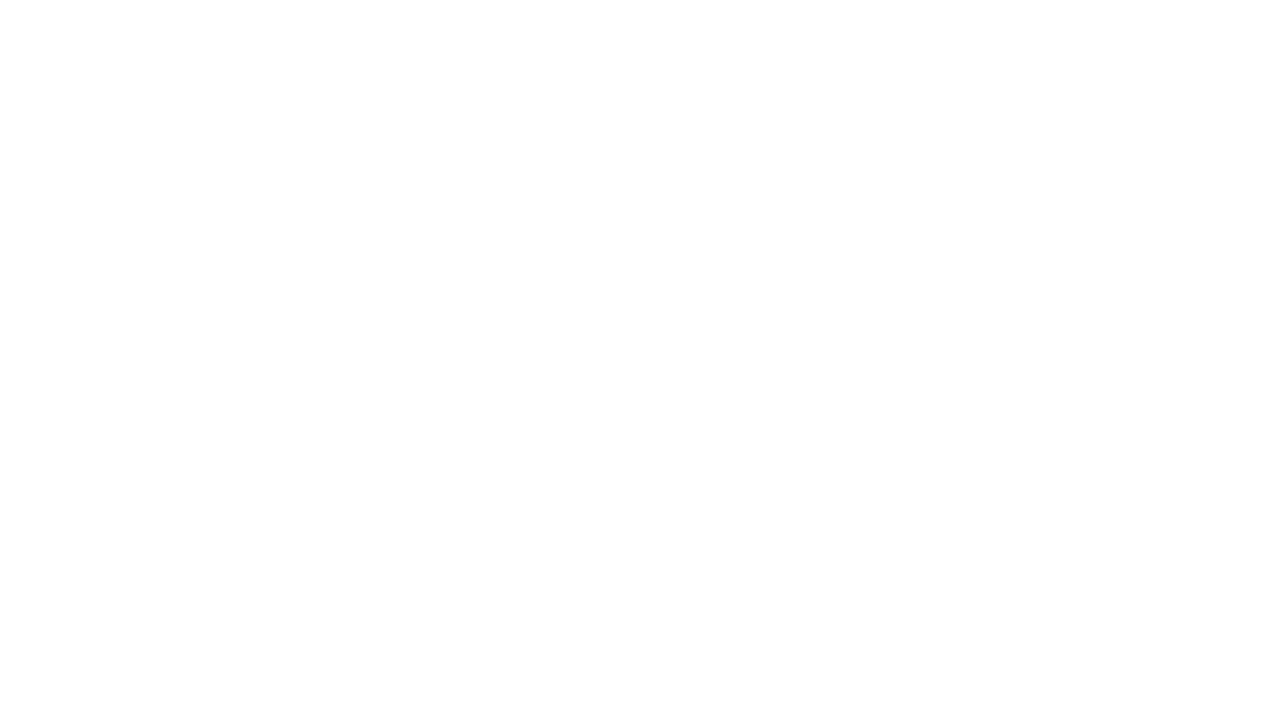

Search results page loaded and network idle
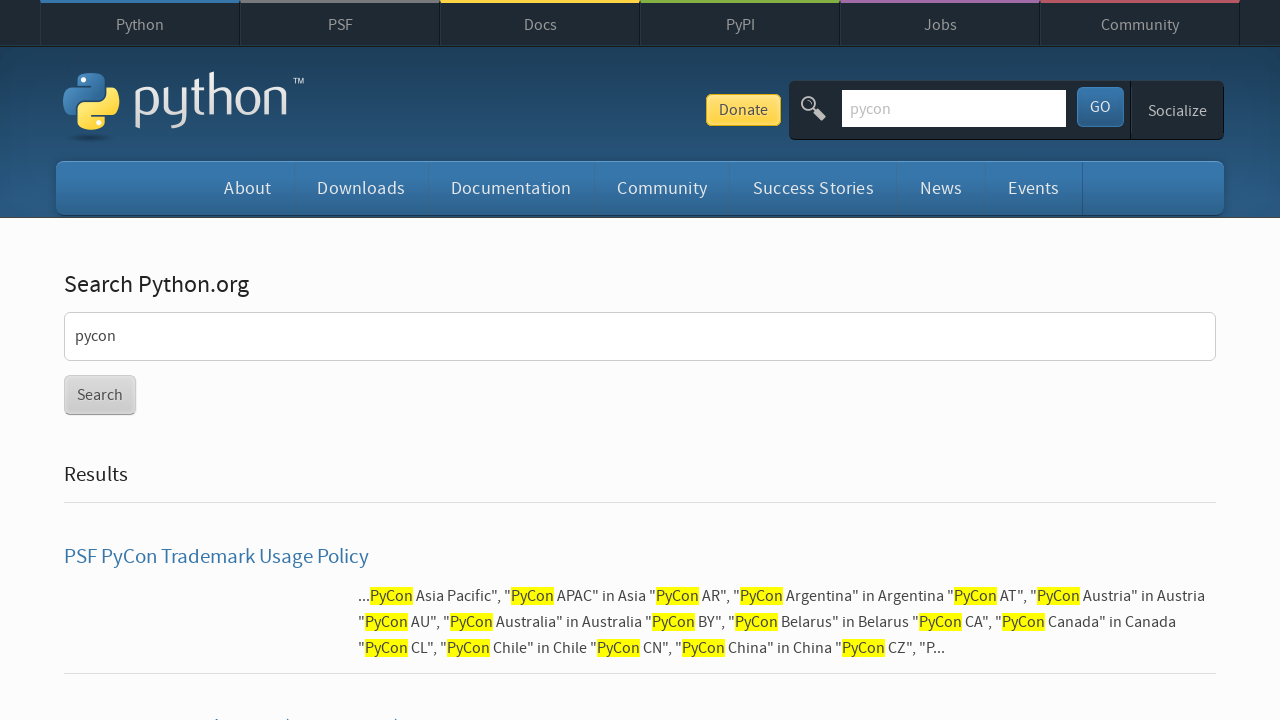

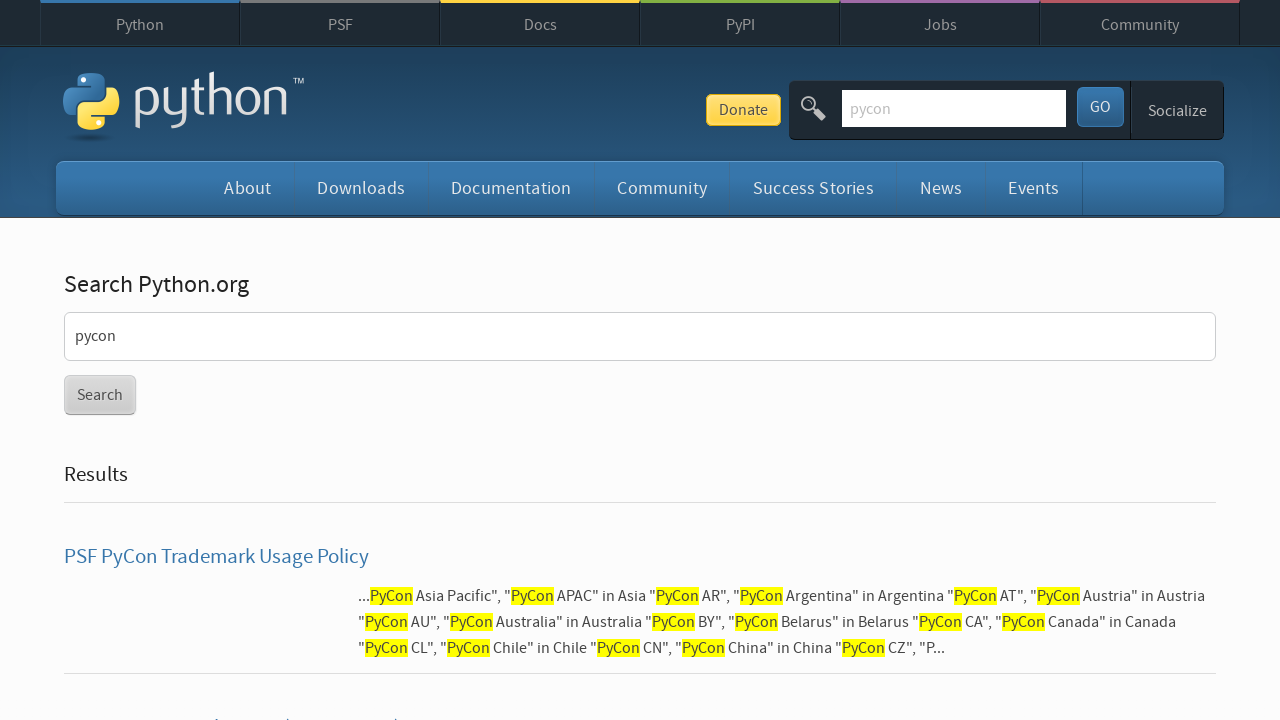